Creates a new paste on Pastebin by filling in the text content, selecting an expiration time, entering a paste name, and submitting the form

Starting URL: https://pastebin.com/

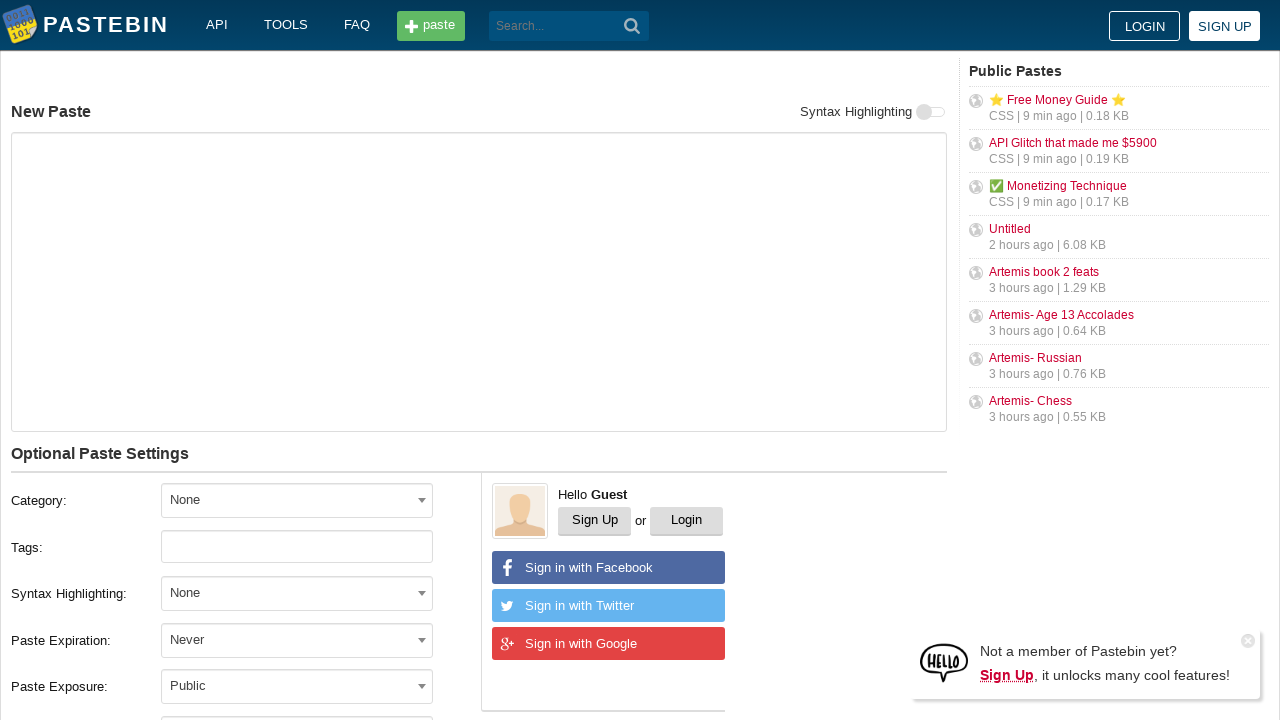

Filled paste content with 'Hello from WebDriver' on #postform-text
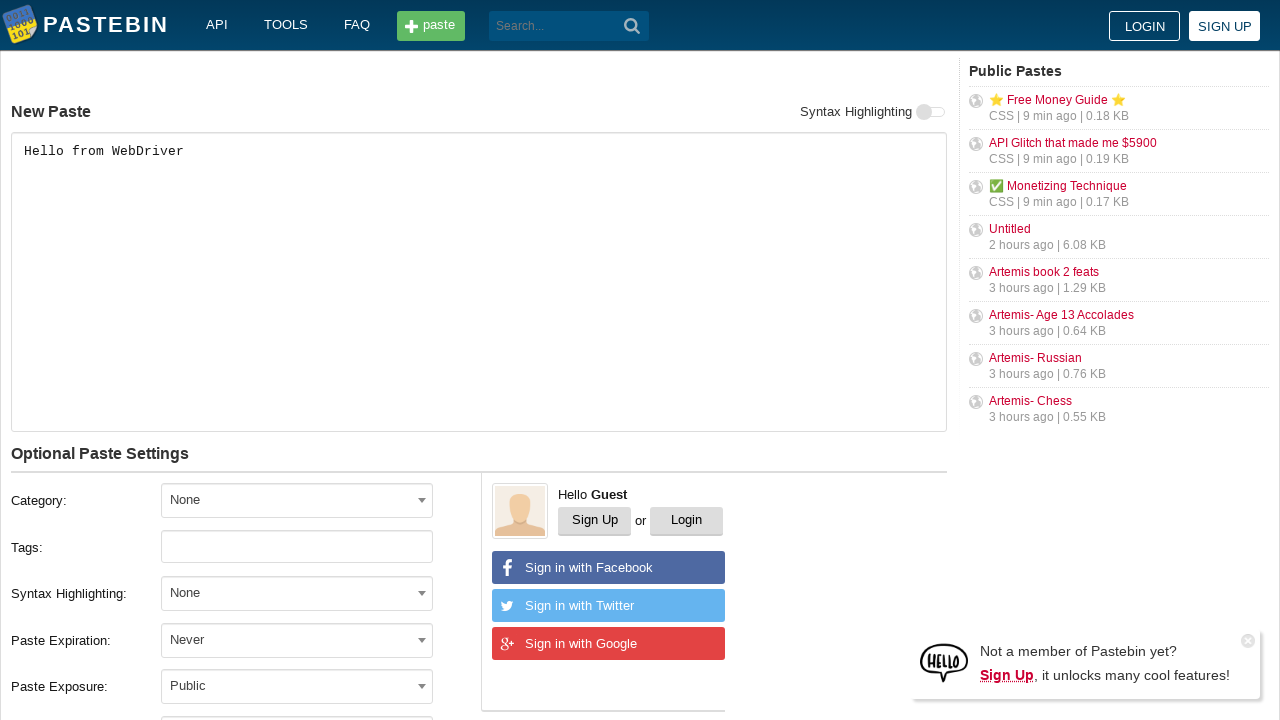

Scrolled down 360px to view expiration dropdown
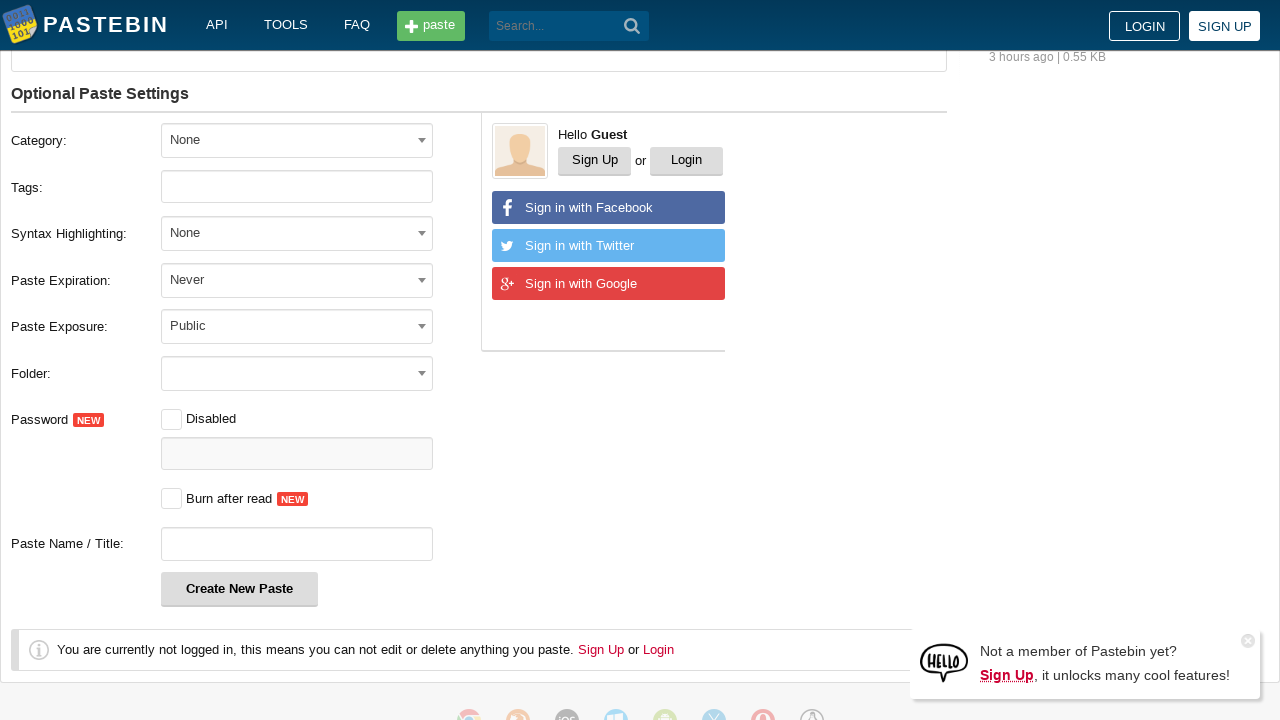

Clicked on expiration time dropdown at (297, 280) on #select2-postform-expiration-container
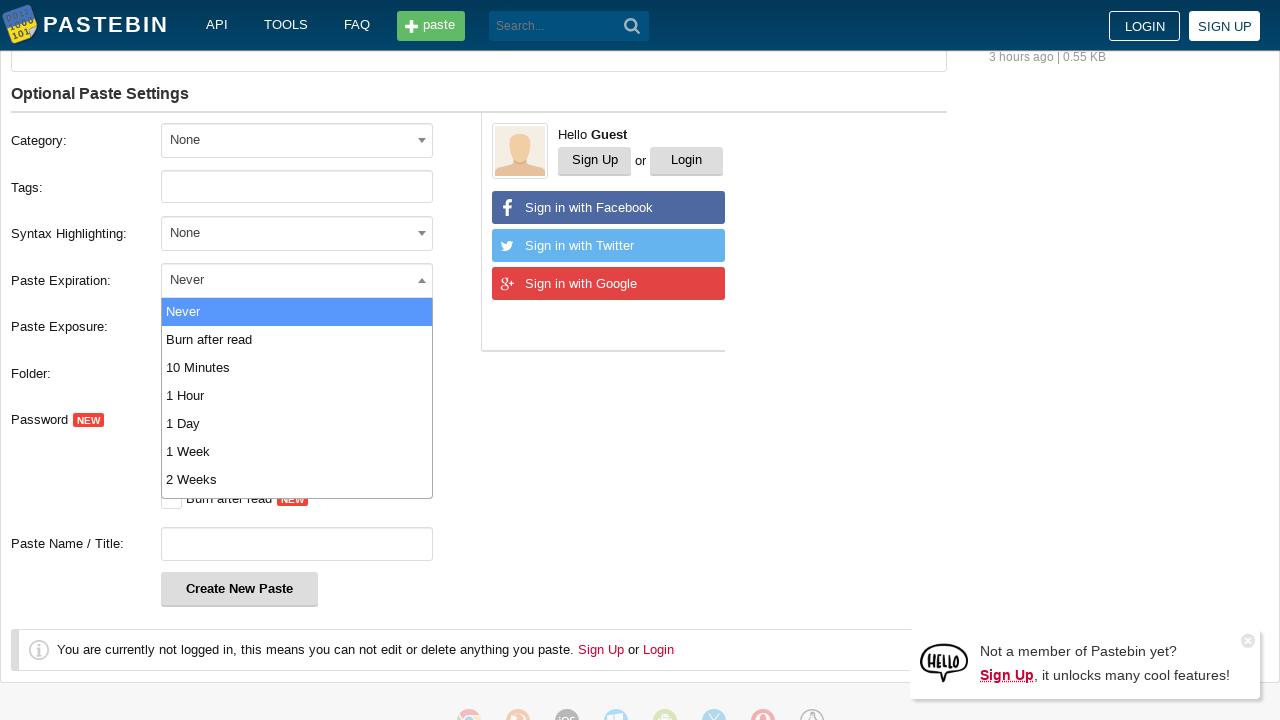

Selected 10 Minutes expiration option from dropdown at (297, 368) on span.select2-results ul li:nth-child(3)
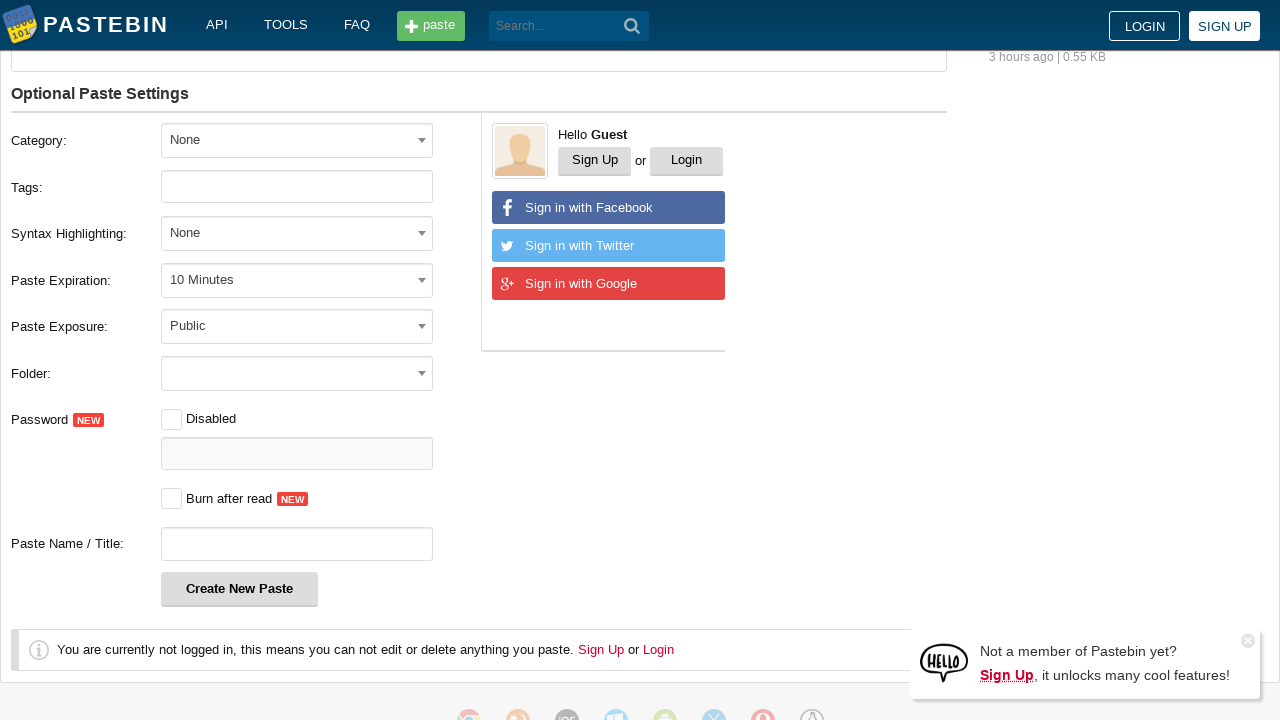

Scrolled down 360px to view paste name field
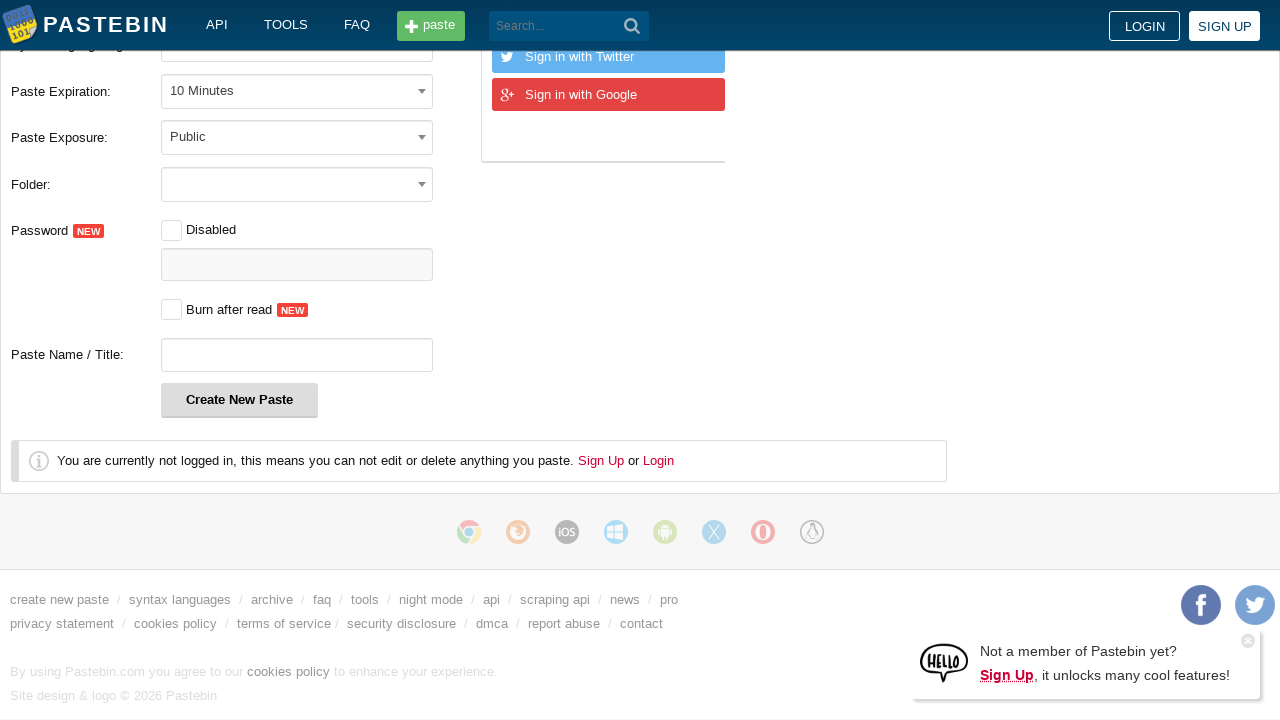

Entered paste name 'helloweb' on #postform-name
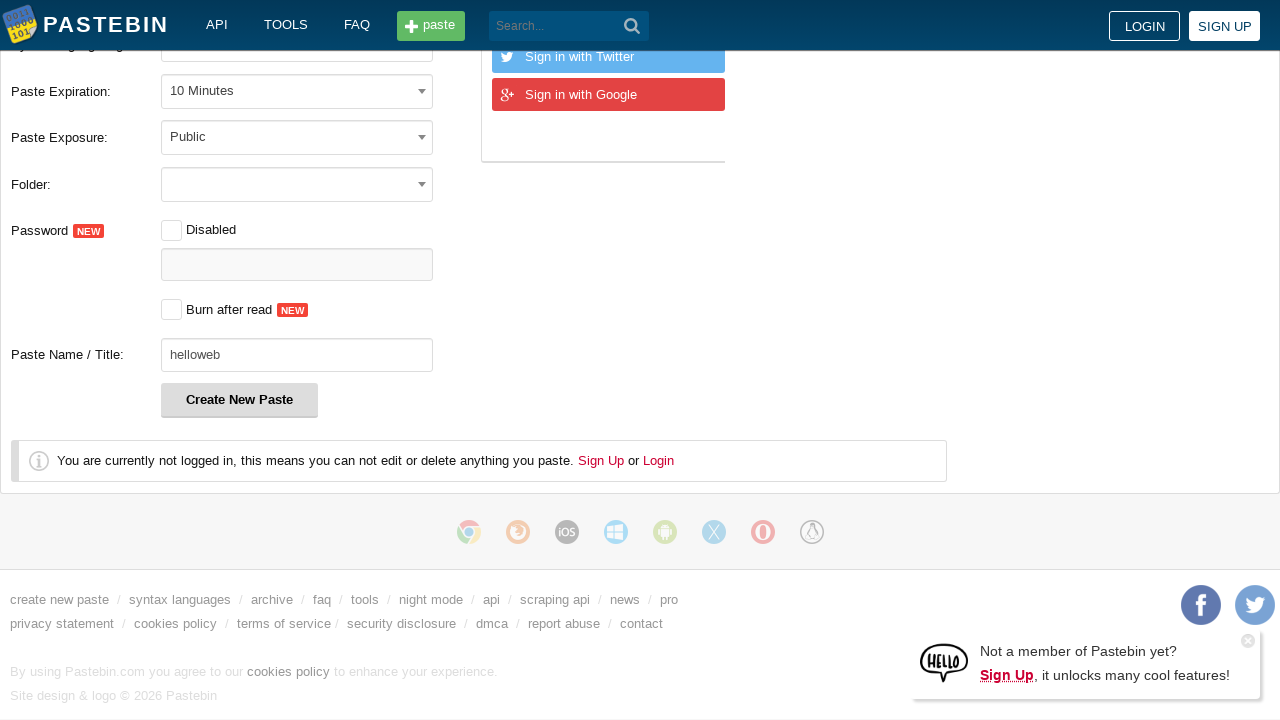

Clicked submit button to create paste at (632, 26) on button
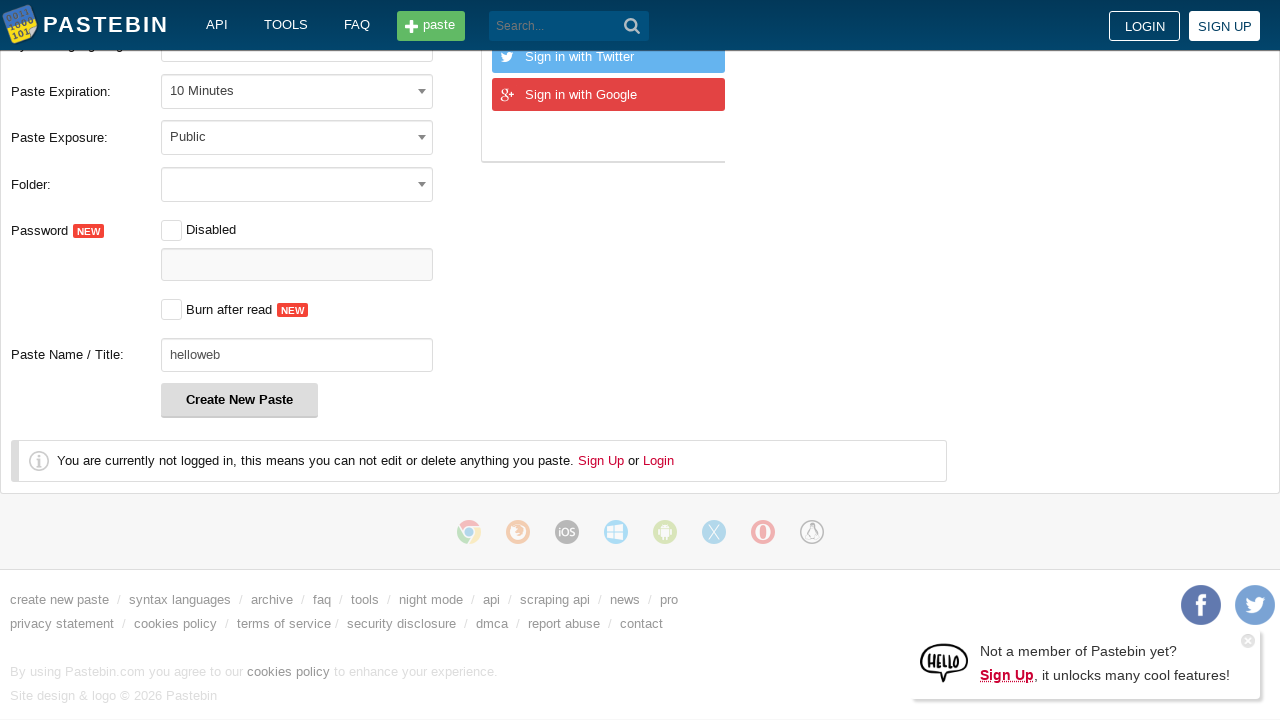

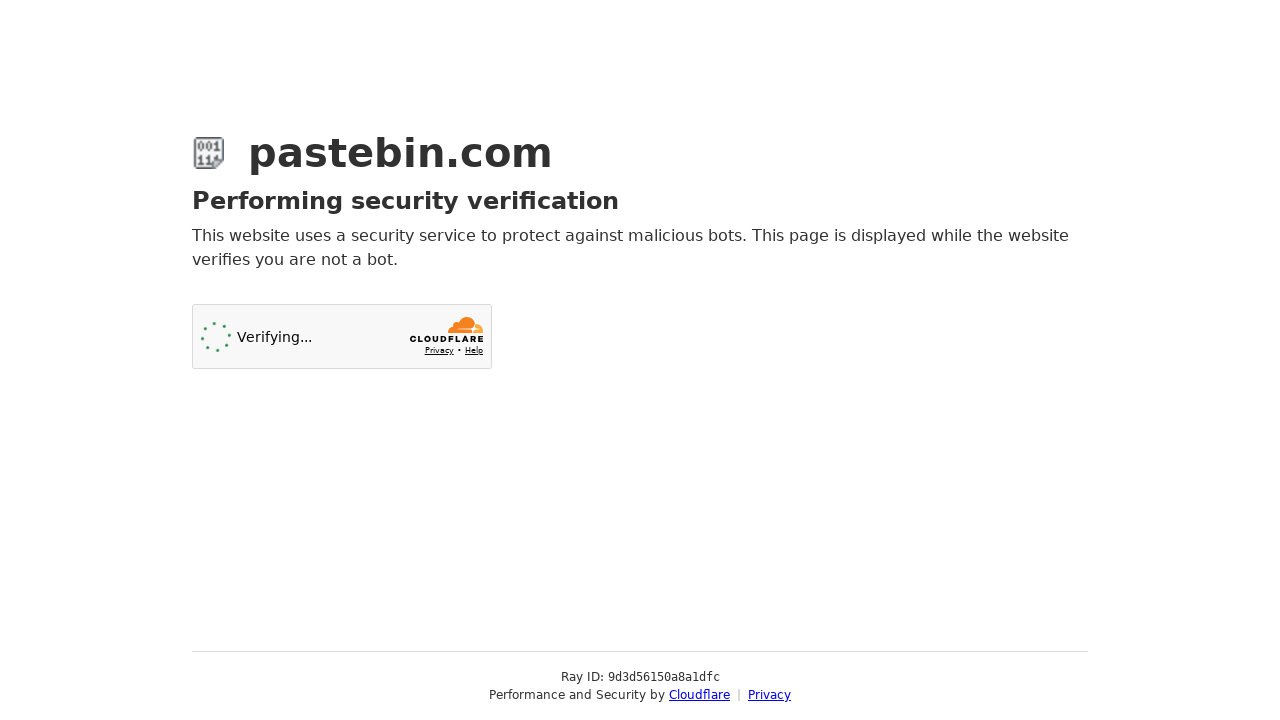